Tests interaction with Shadow DOM elements by navigating to a practice page and filling an input field within a shadow root

Starting URL: https://selectorshub.com/xpath-practice-page/

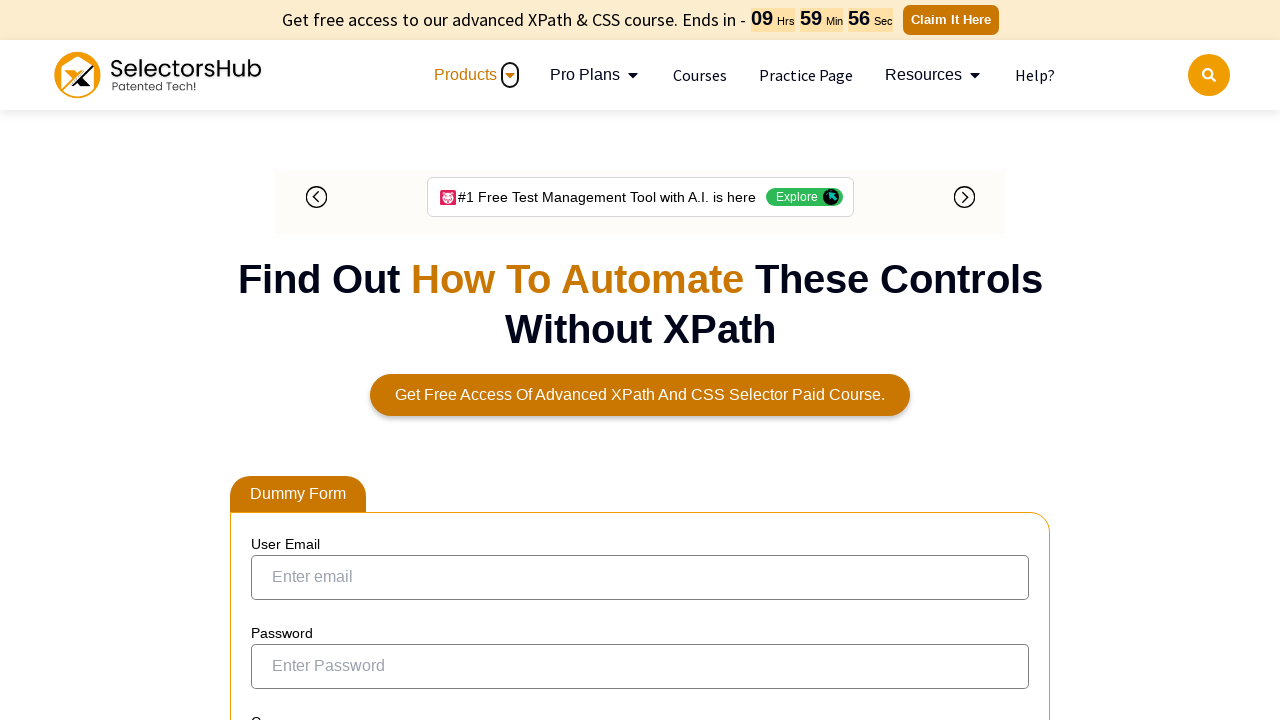

Shadow host element 'div#userName' is visible
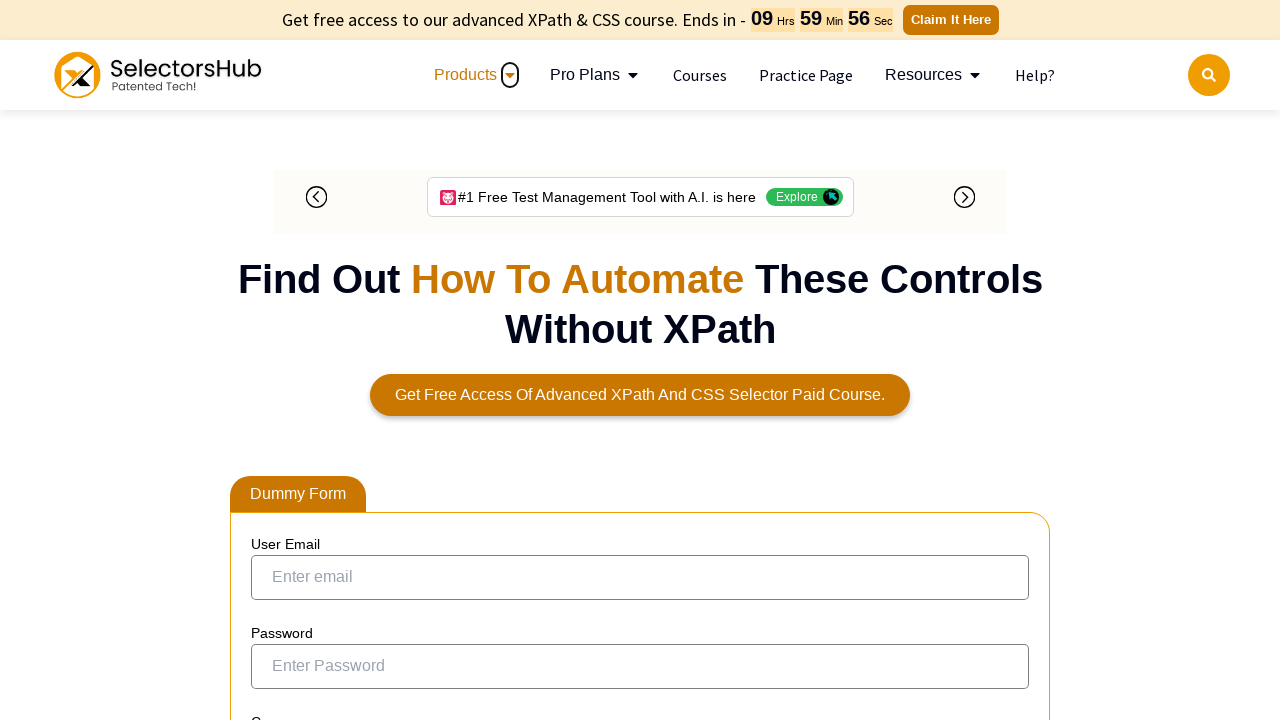

Filled shadow DOM input field with 'Marcus' on div#userName >> input#kils
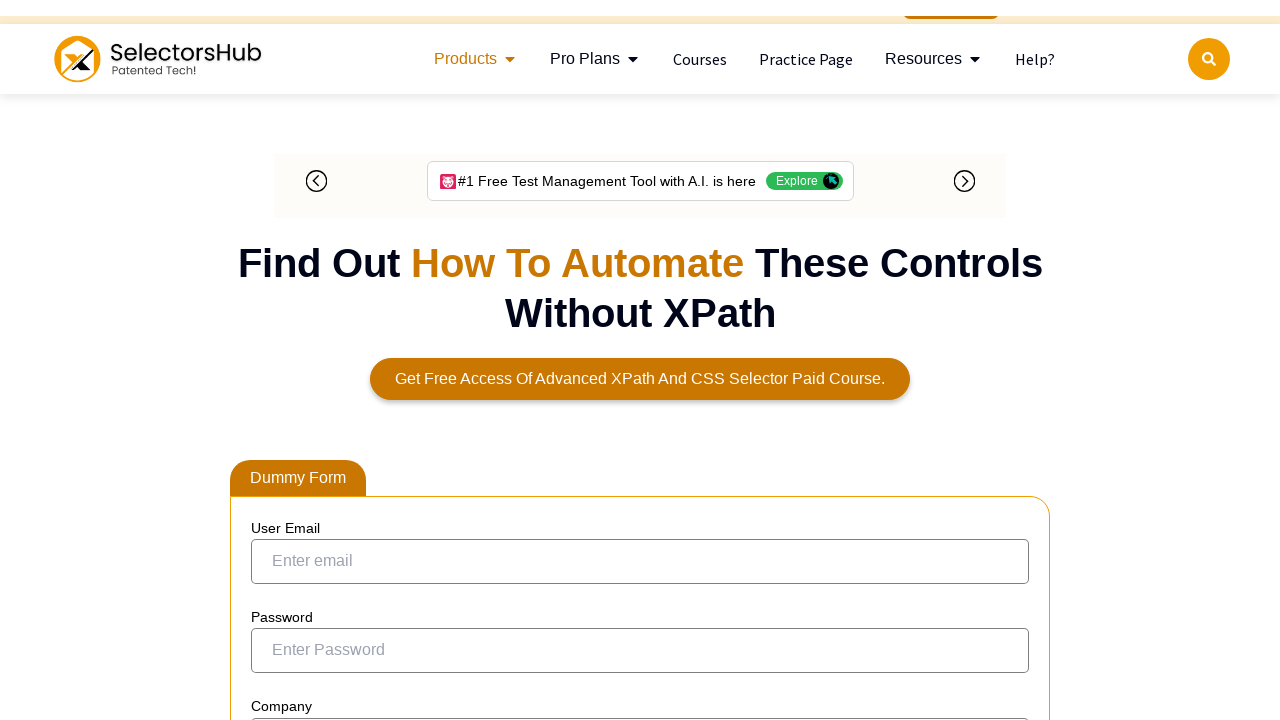

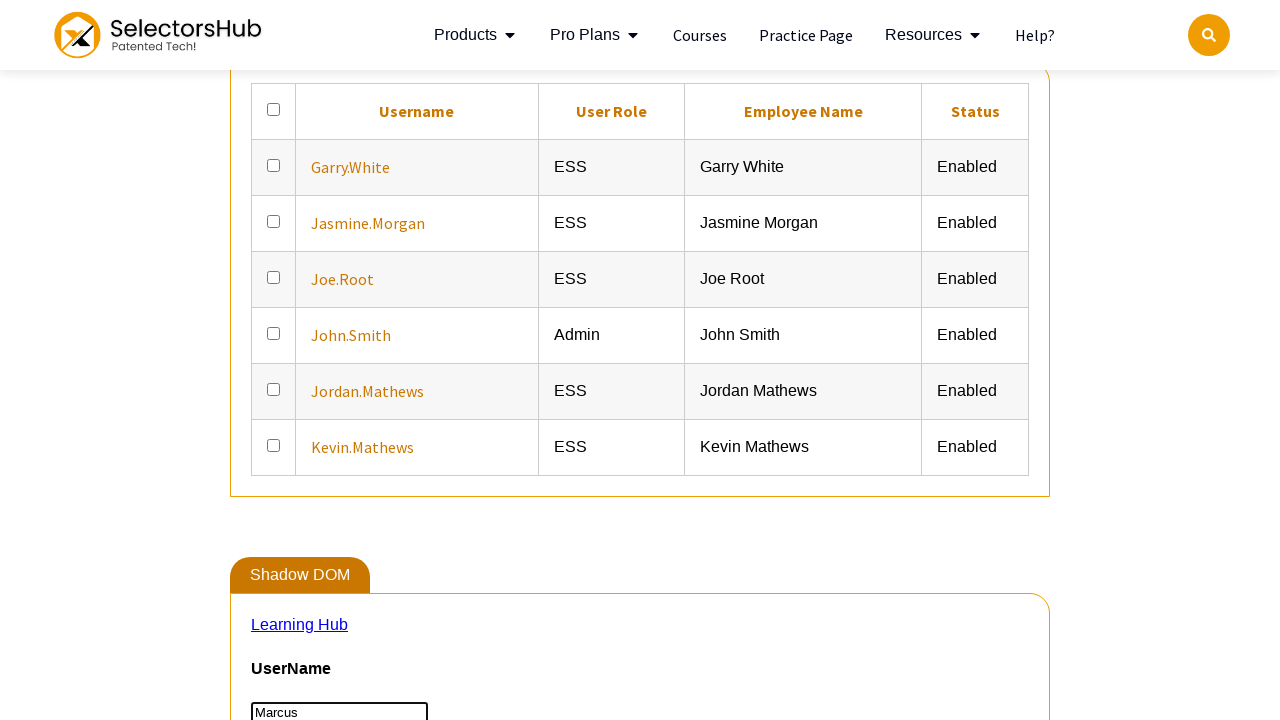